Tests JavaScript Confirm dialog by clicking the confirm button, dismissing (canceling) the dialog, and verifying the result text shows "You clicked: Cancel"

Starting URL: https://the-internet.herokuapp.com/javascript_alerts

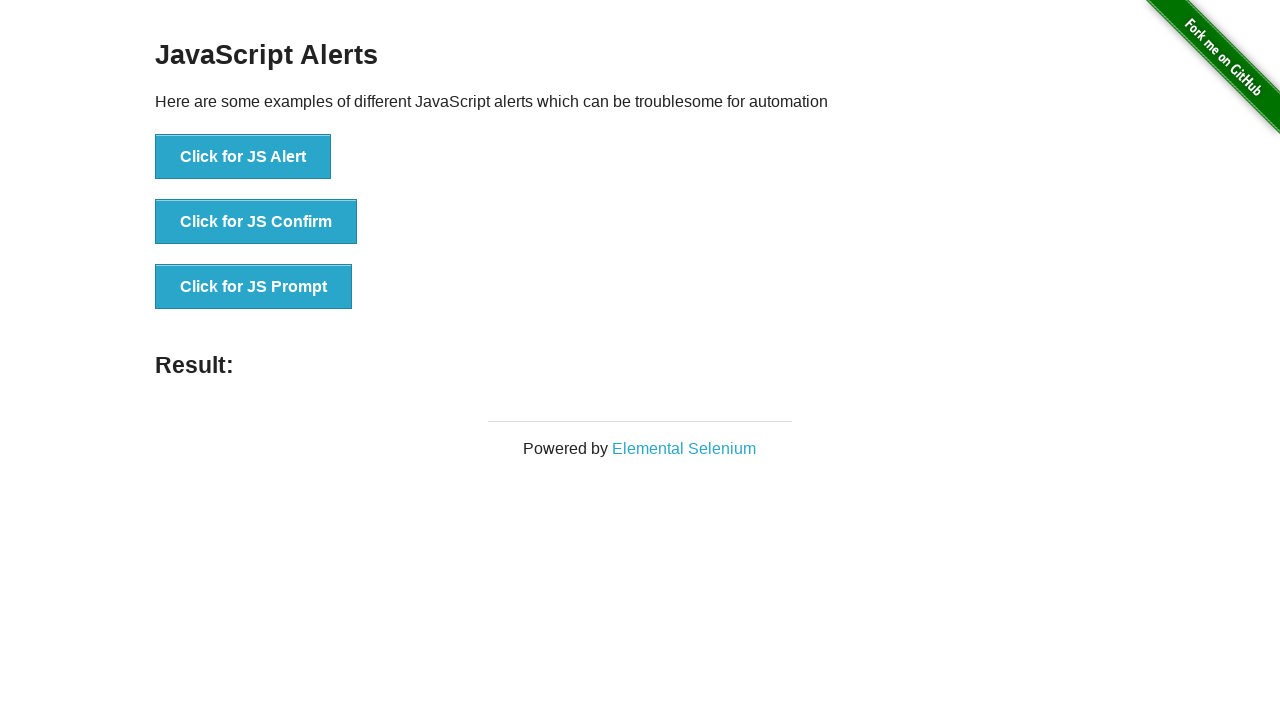

Set up dialog handler to dismiss confirm dialog
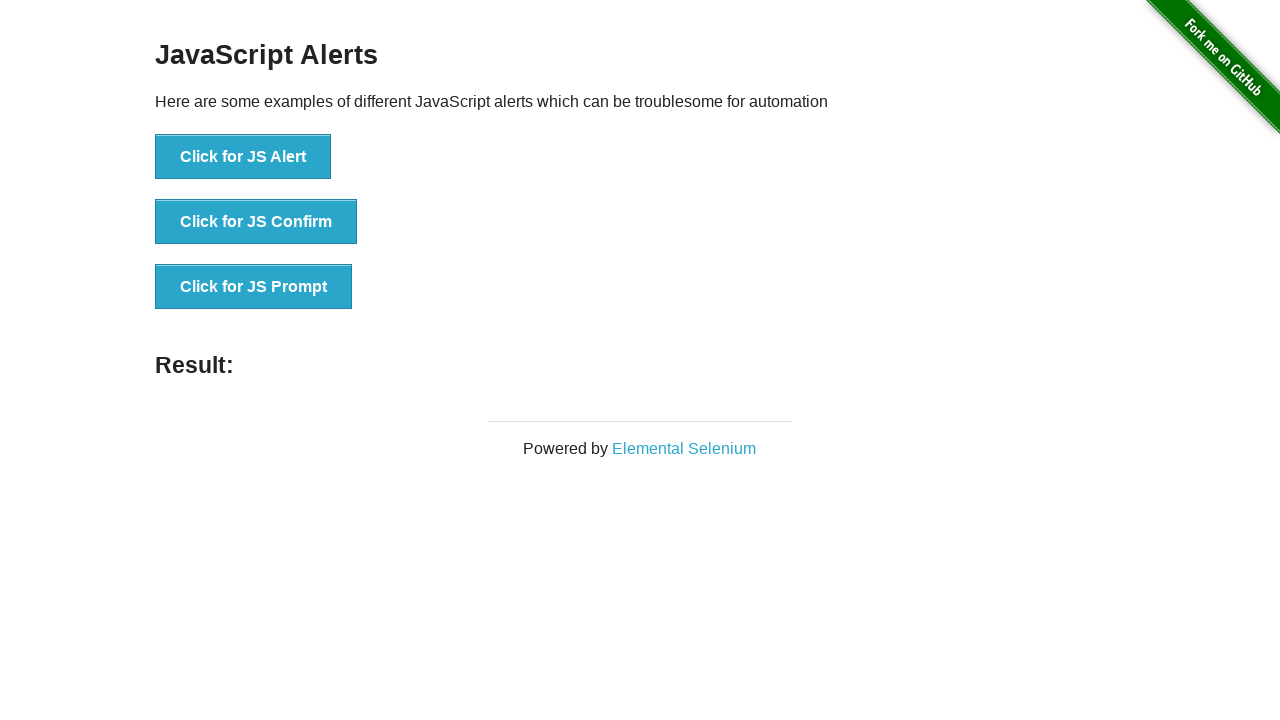

Clicked on 'Click for JS Confirm' button at (256, 222) on xpath=//*[text()='Click for JS Confirm']
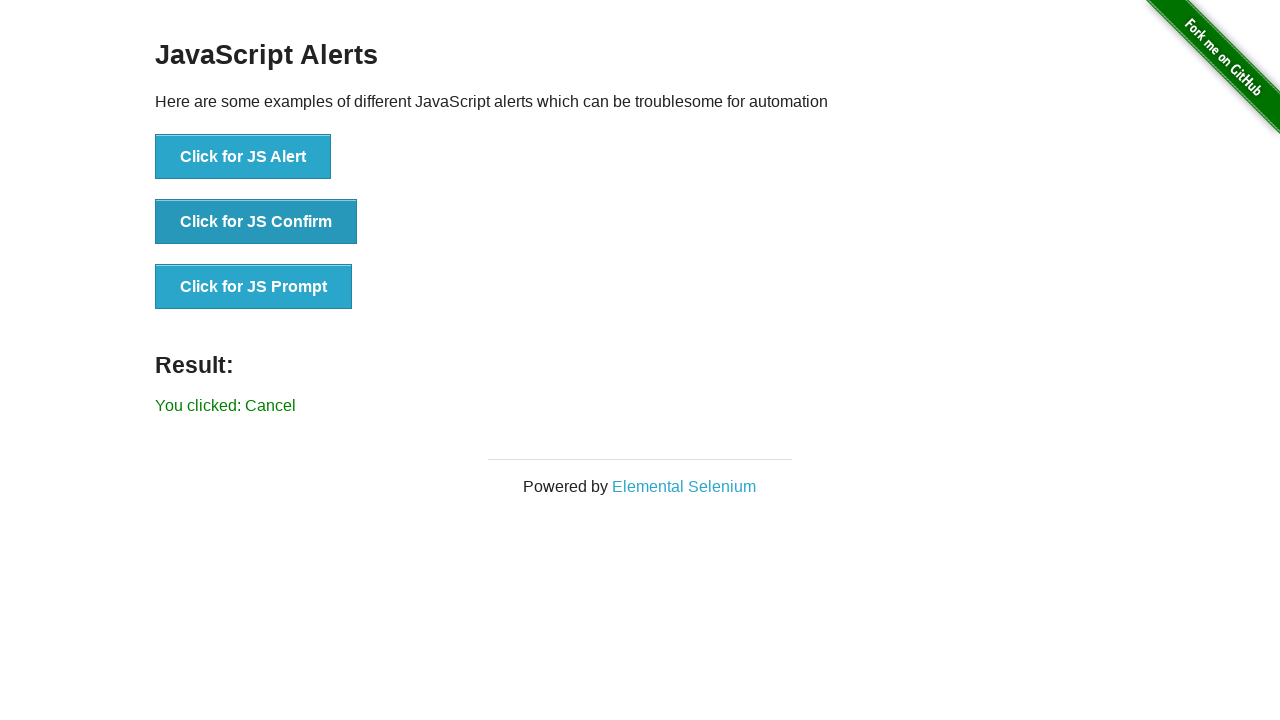

Result element loaded after dialog was dismissed
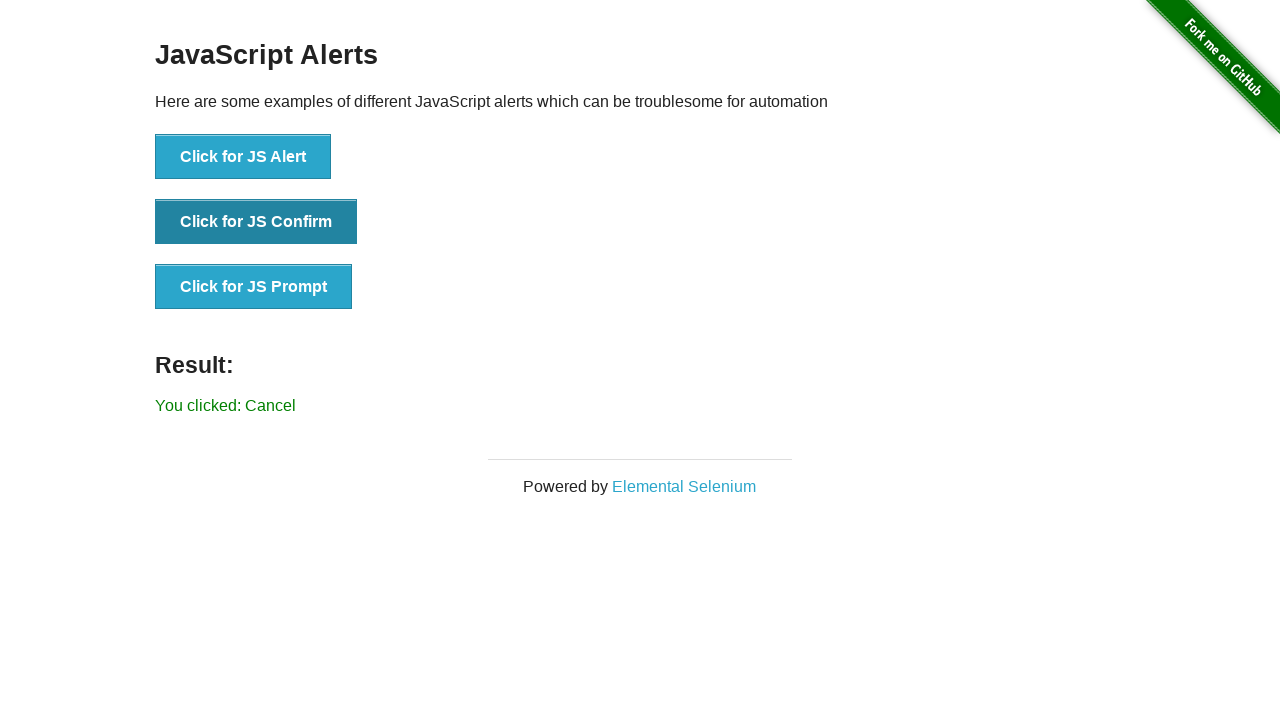

Retrieved result text: 'You clicked: Cancel'
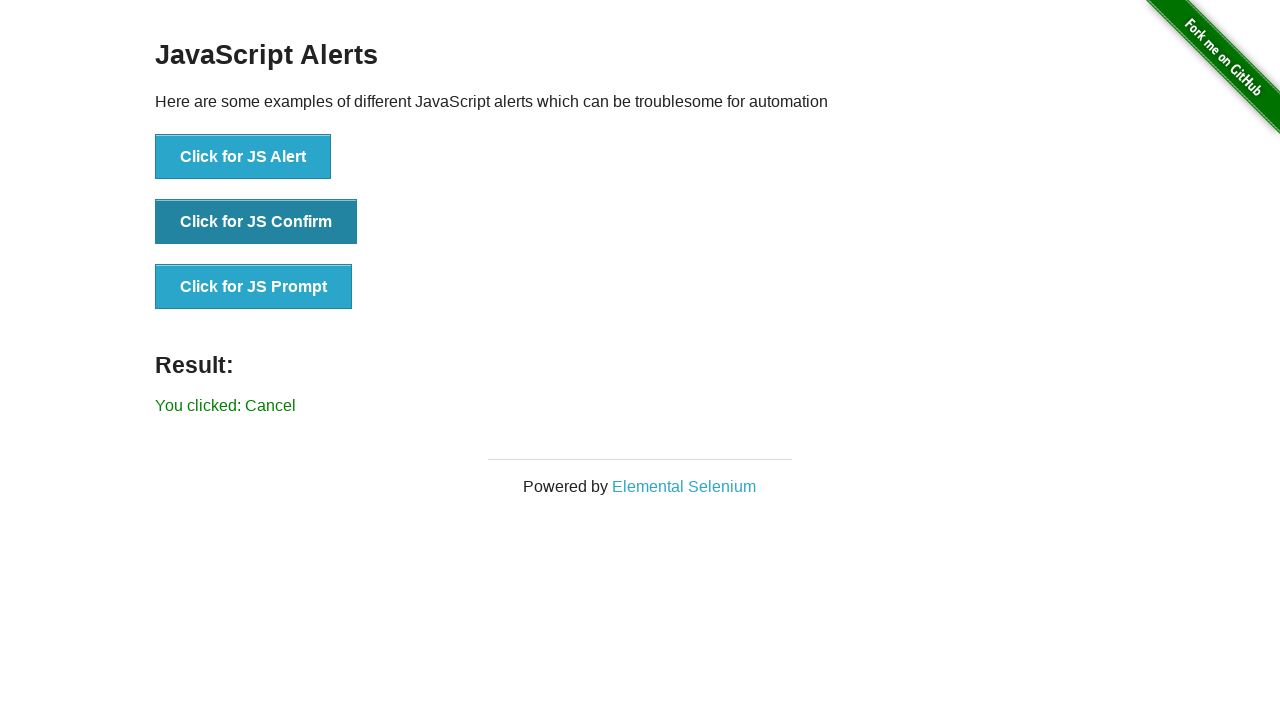

Verified result text matches 'You clicked: Cancel'
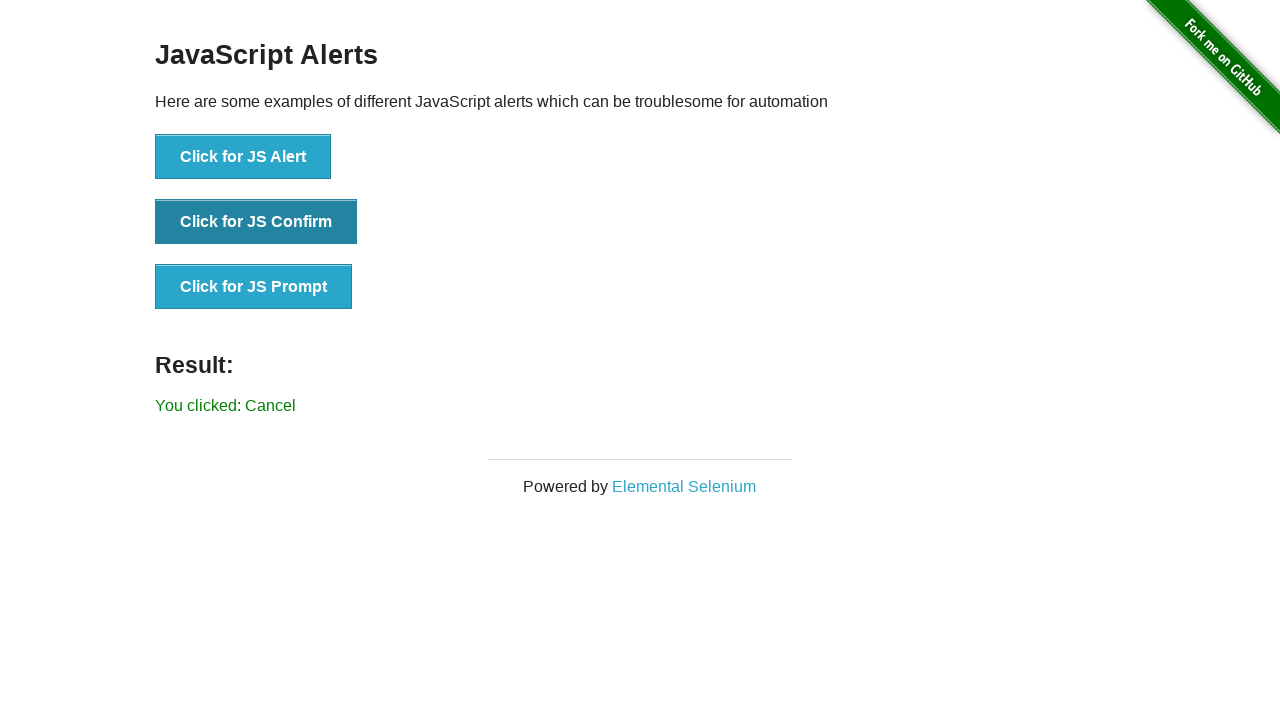

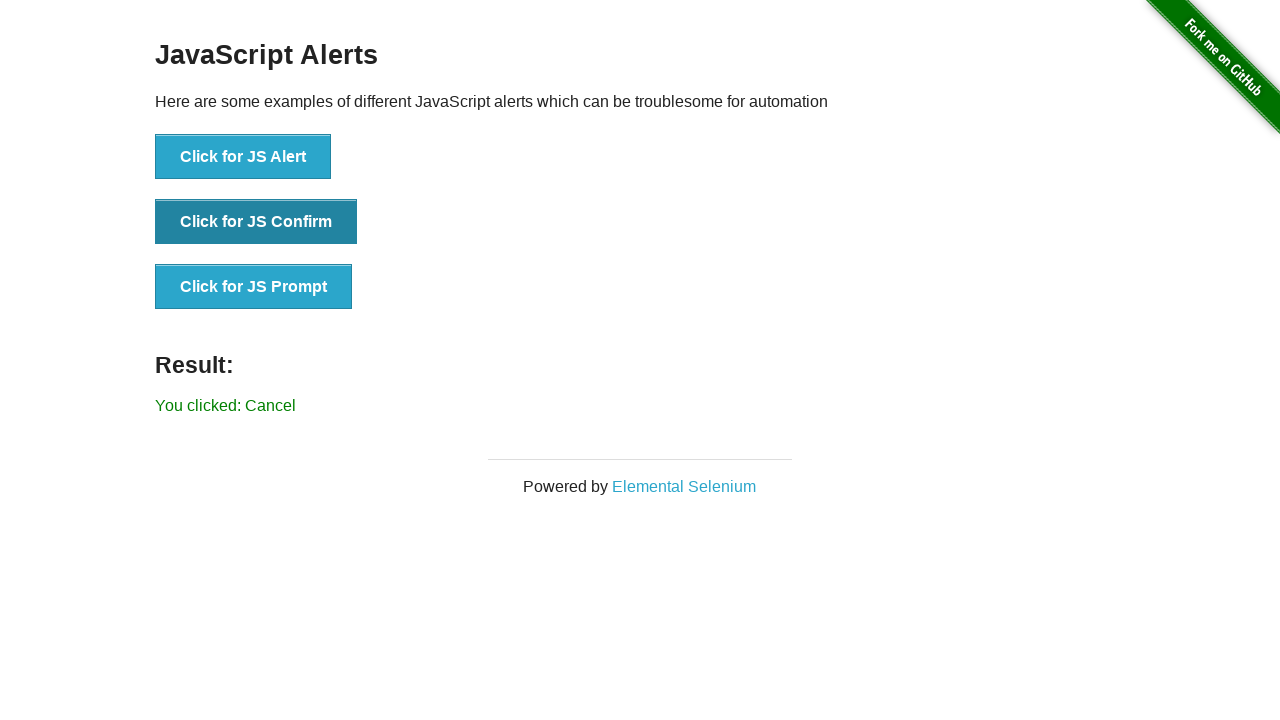